Tests that Clear completed button is hidden when there are no completed items

Starting URL: https://demo.playwright.dev/todomvc

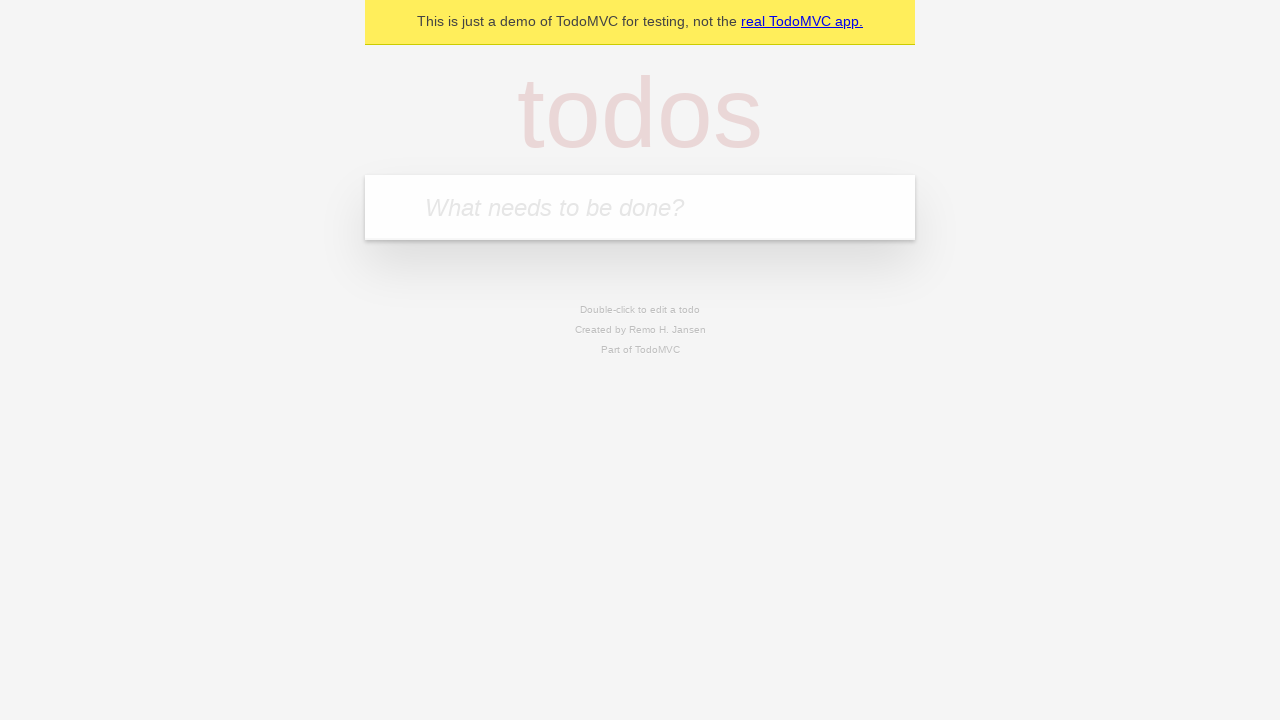

Filled new todo input with 'buy some cheese' on .new-todo
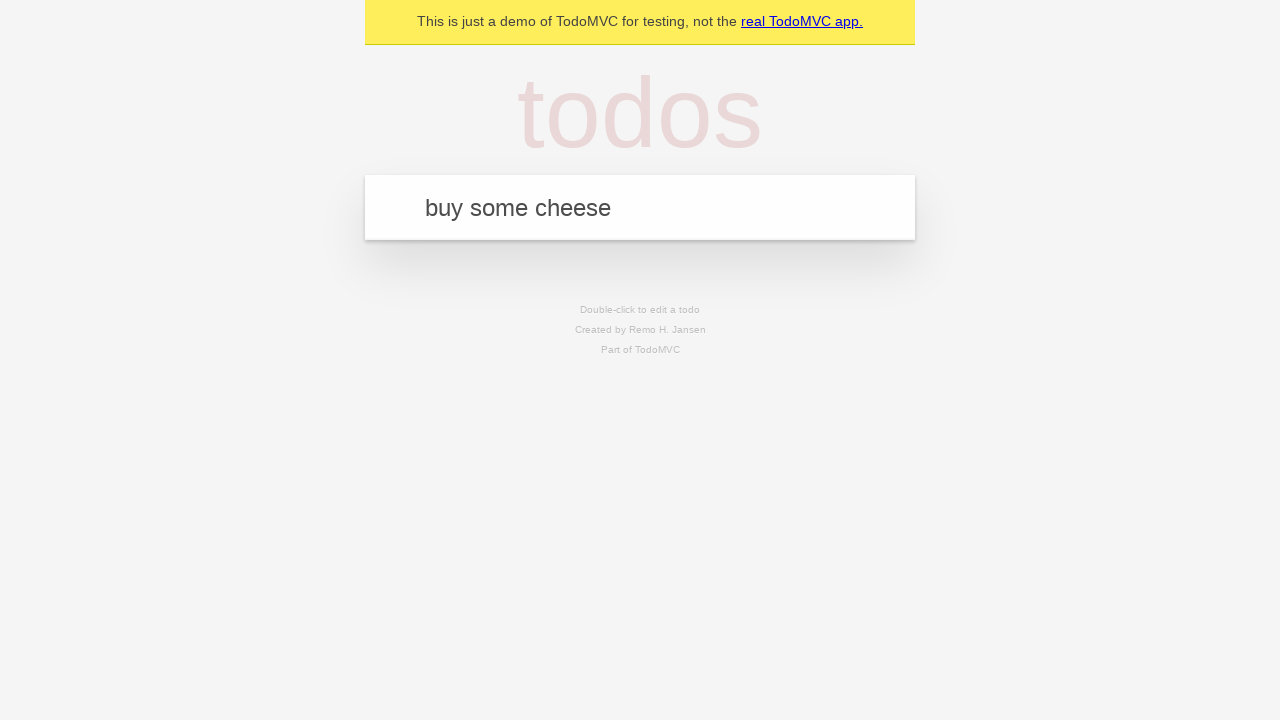

Pressed Enter to add first todo item on .new-todo
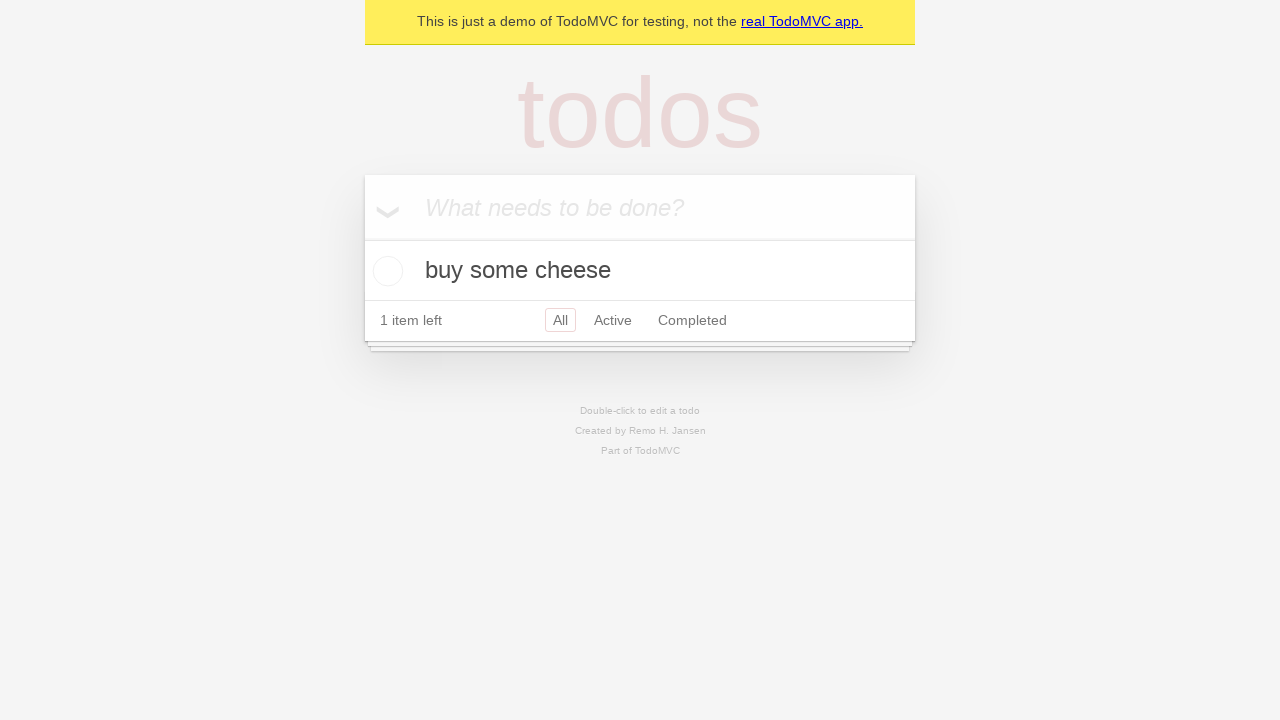

Filled new todo input with 'feed the cat' on .new-todo
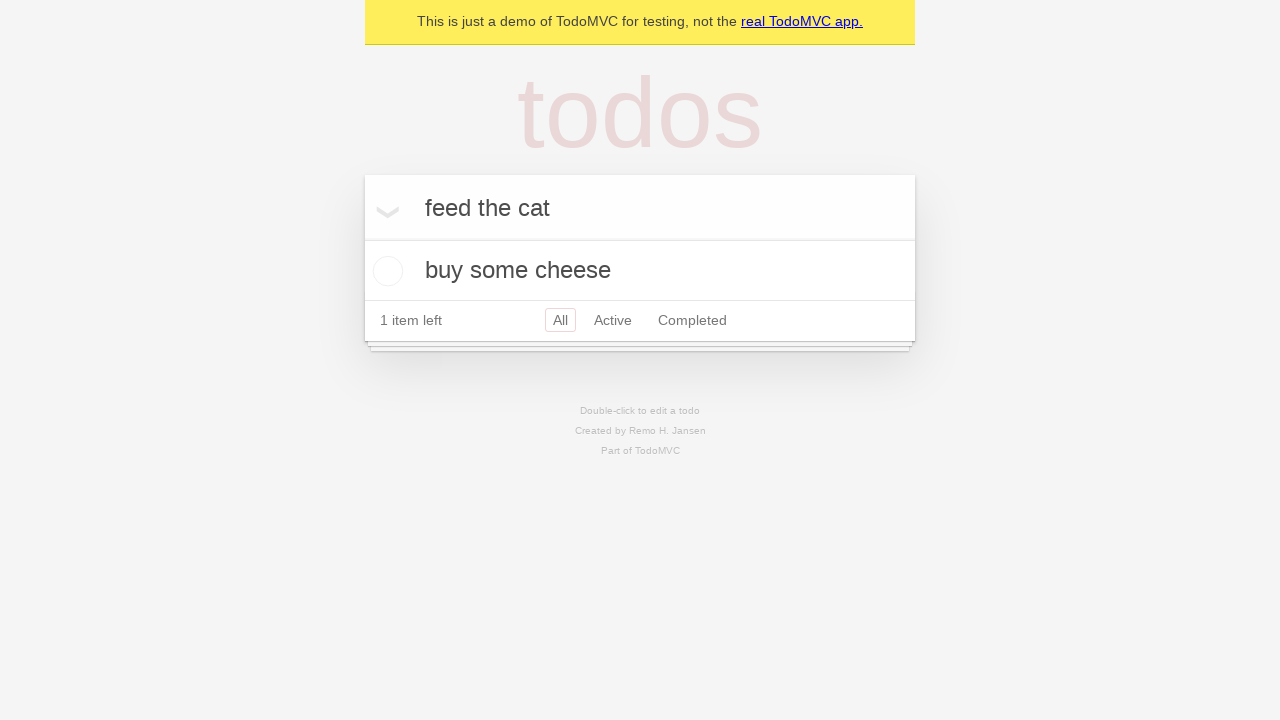

Pressed Enter to add second todo item on .new-todo
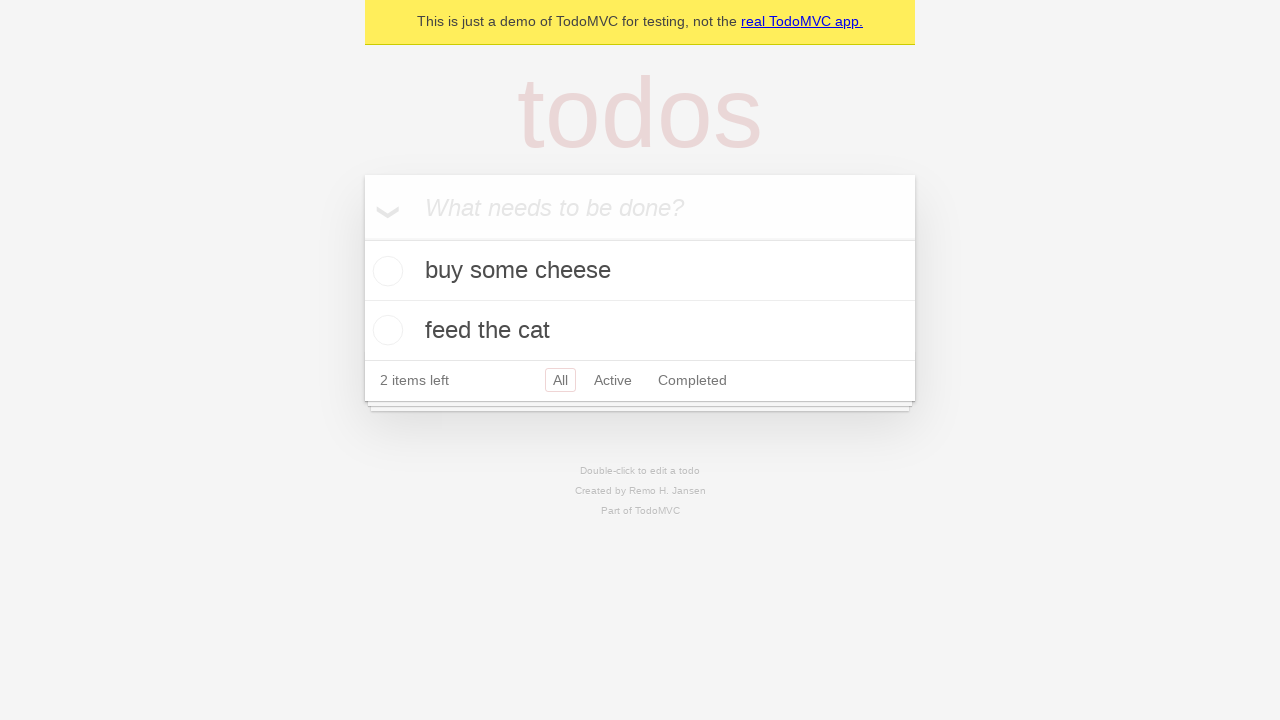

Filled new todo input with 'book a doctors appointment' on .new-todo
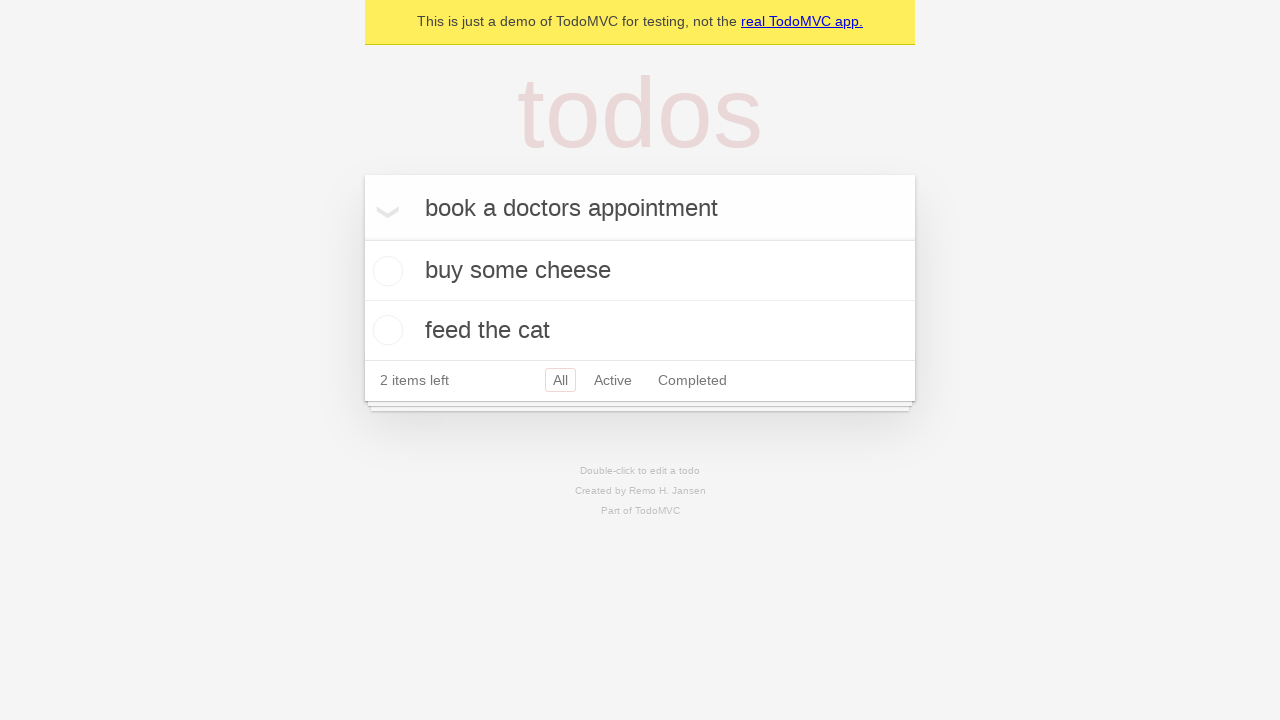

Pressed Enter to add third todo item on .new-todo
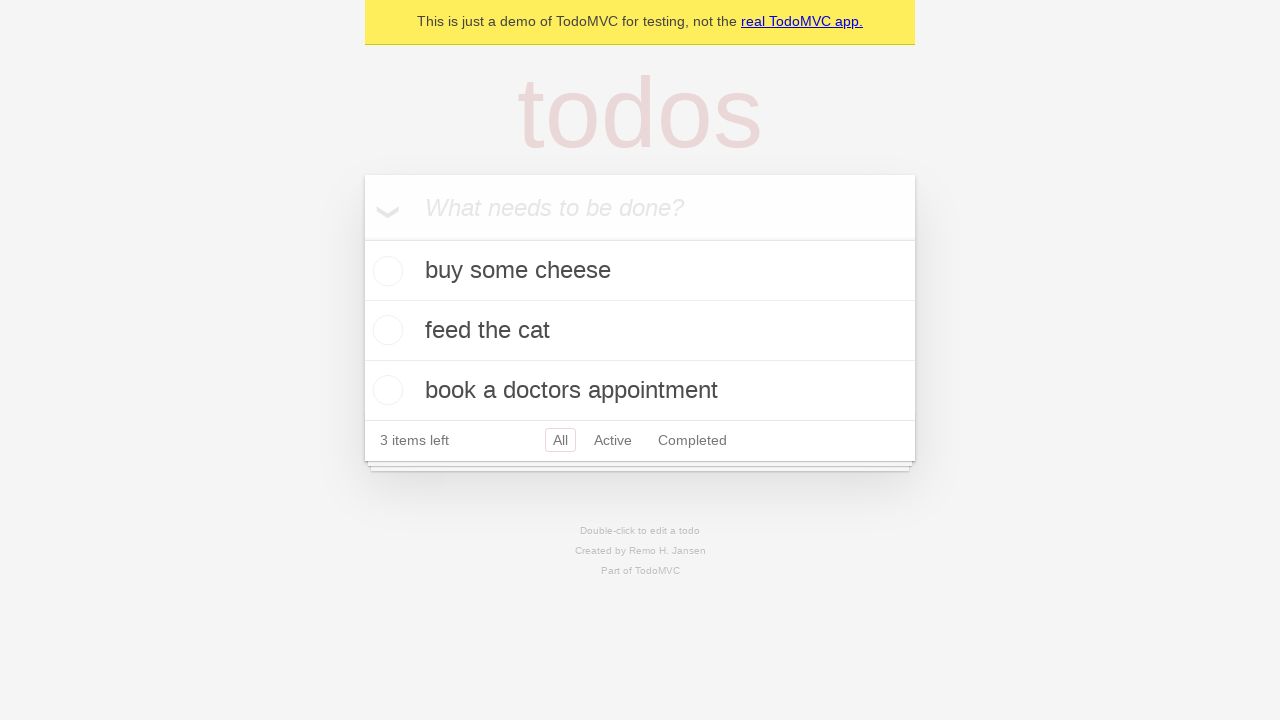

Checked the first todo item as completed at (385, 271) on .todo-list li .toggle >> nth=0
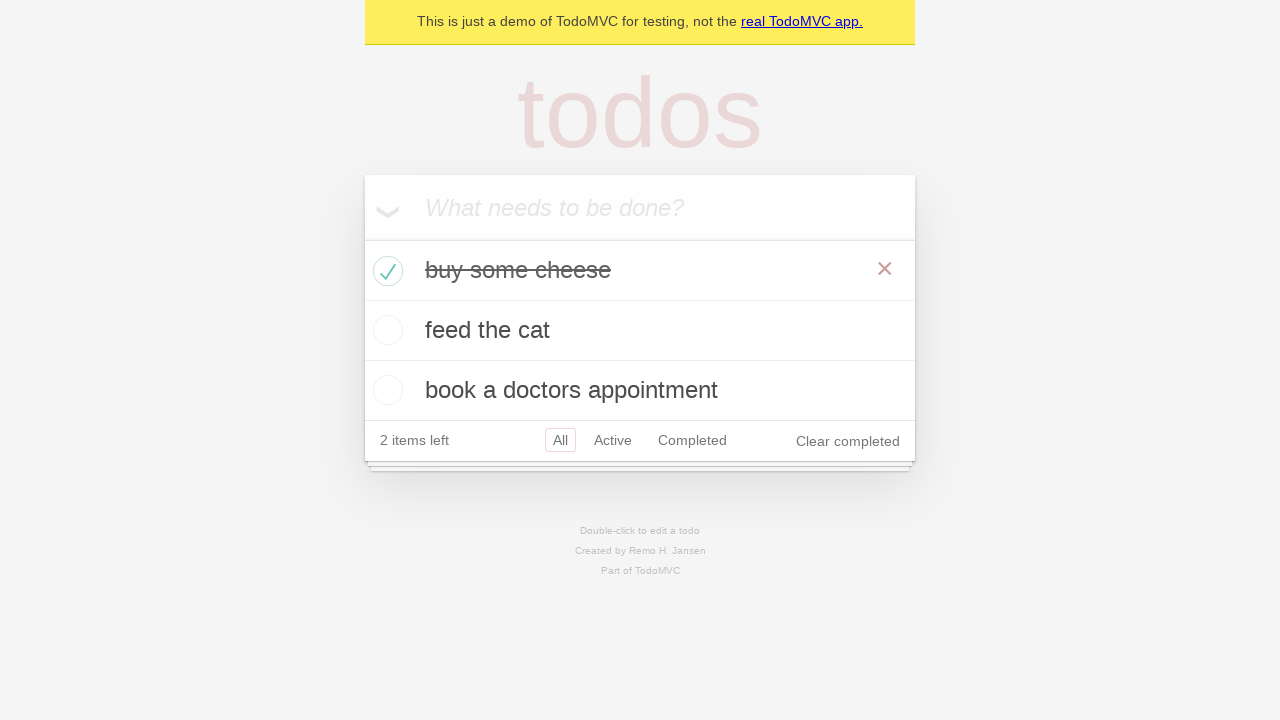

Clicked Clear completed button to remove completed items at (848, 441) on .clear-completed
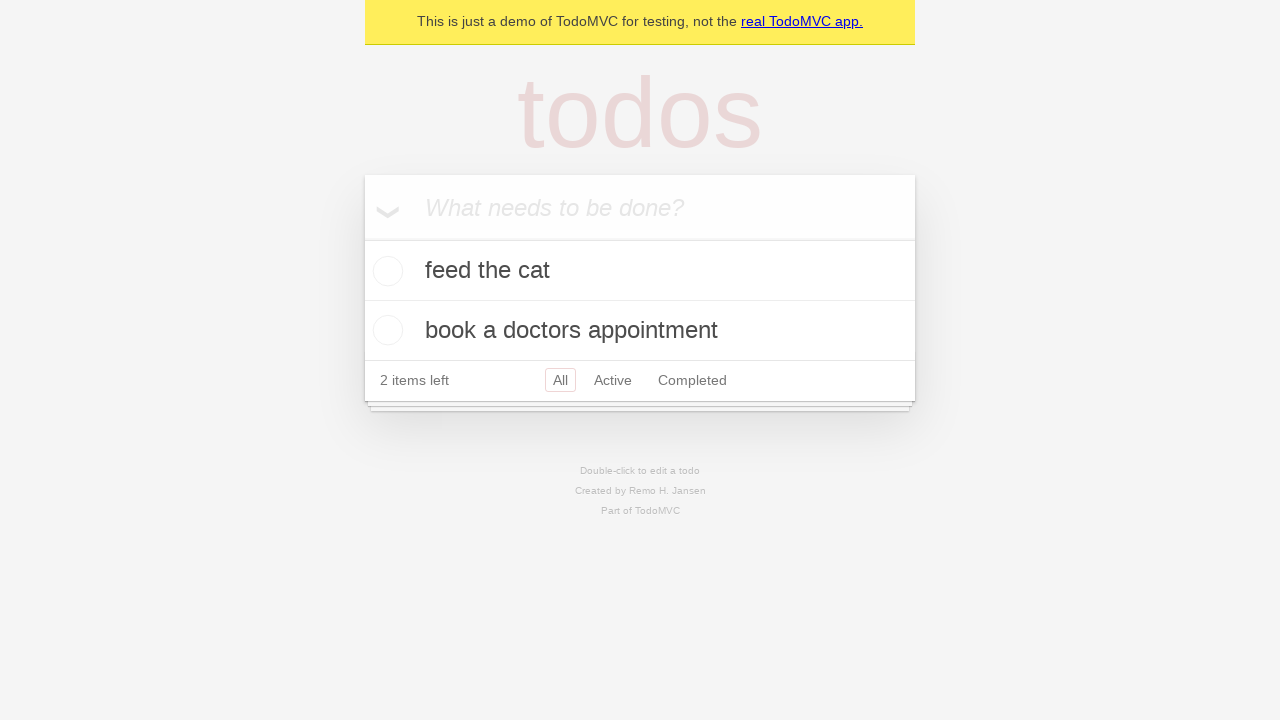

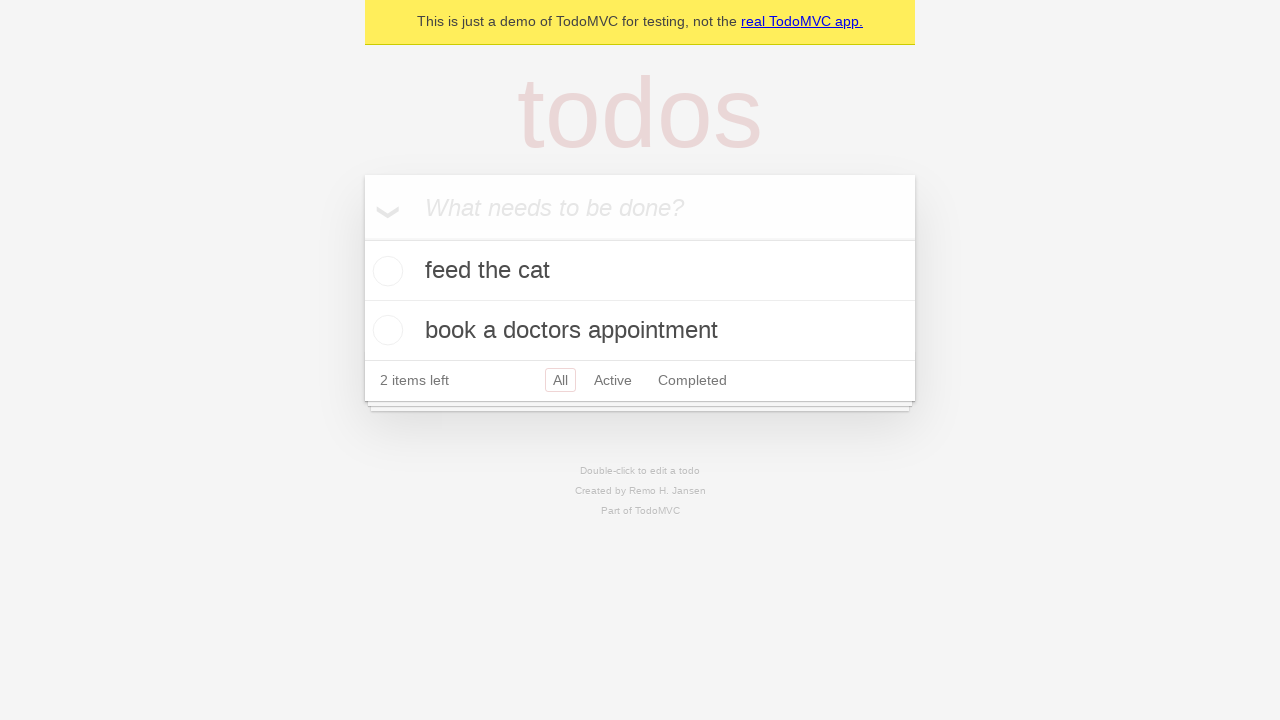